Tests keyboard input and element interaction by sending keys to input fields and clicking buttons using action chains

Starting URL: https://example.oxxostudio.tw/python/selenium/demo.html

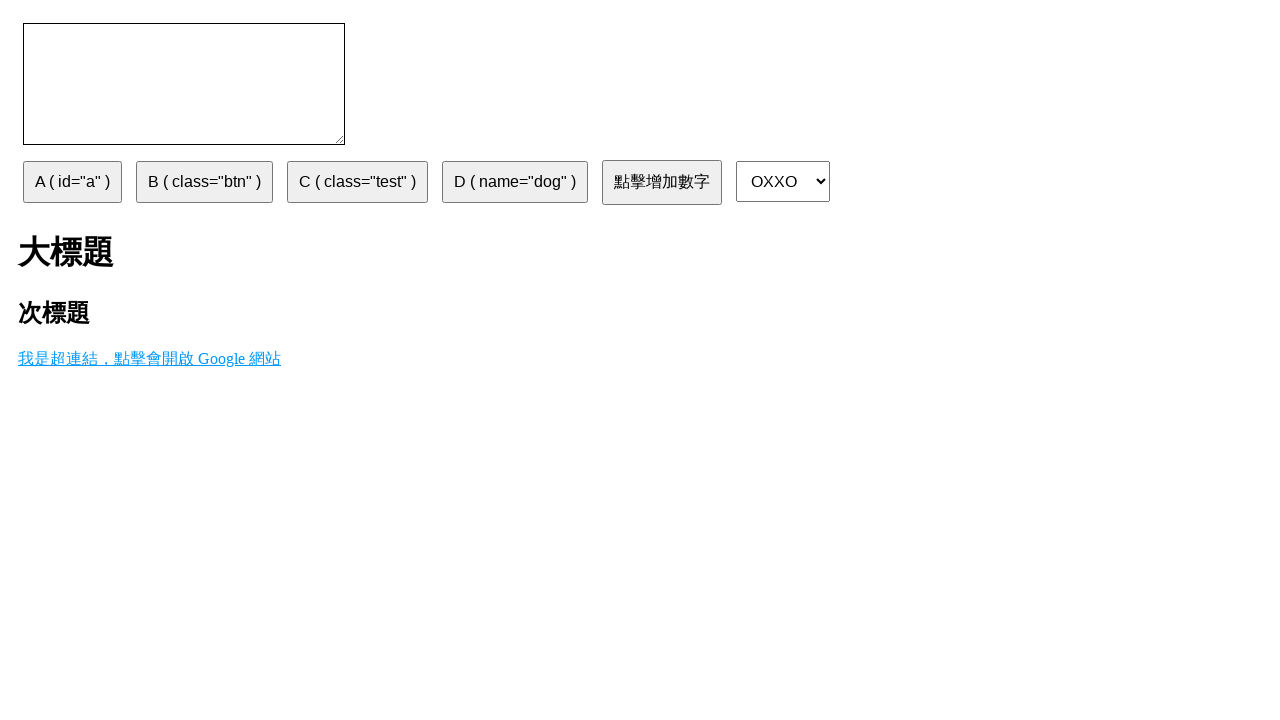

Clicked on the show element at (184, 84) on #show
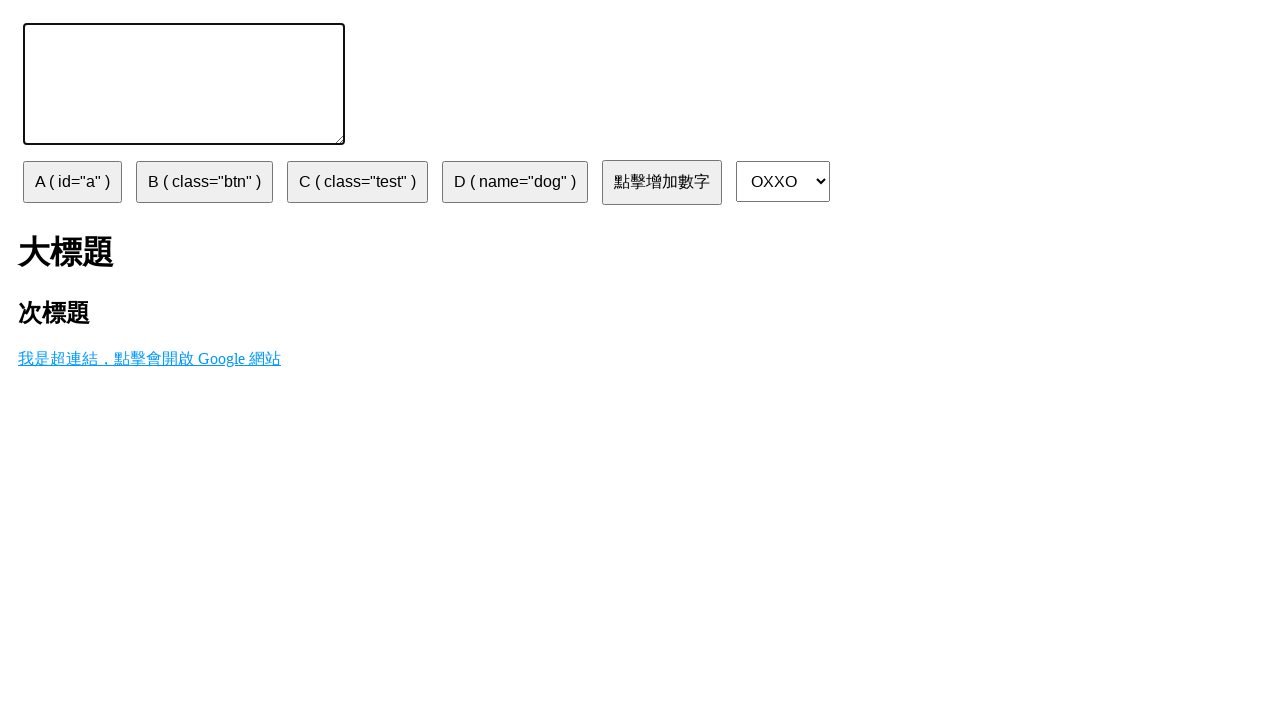

Typed keys 1-5 into the show element
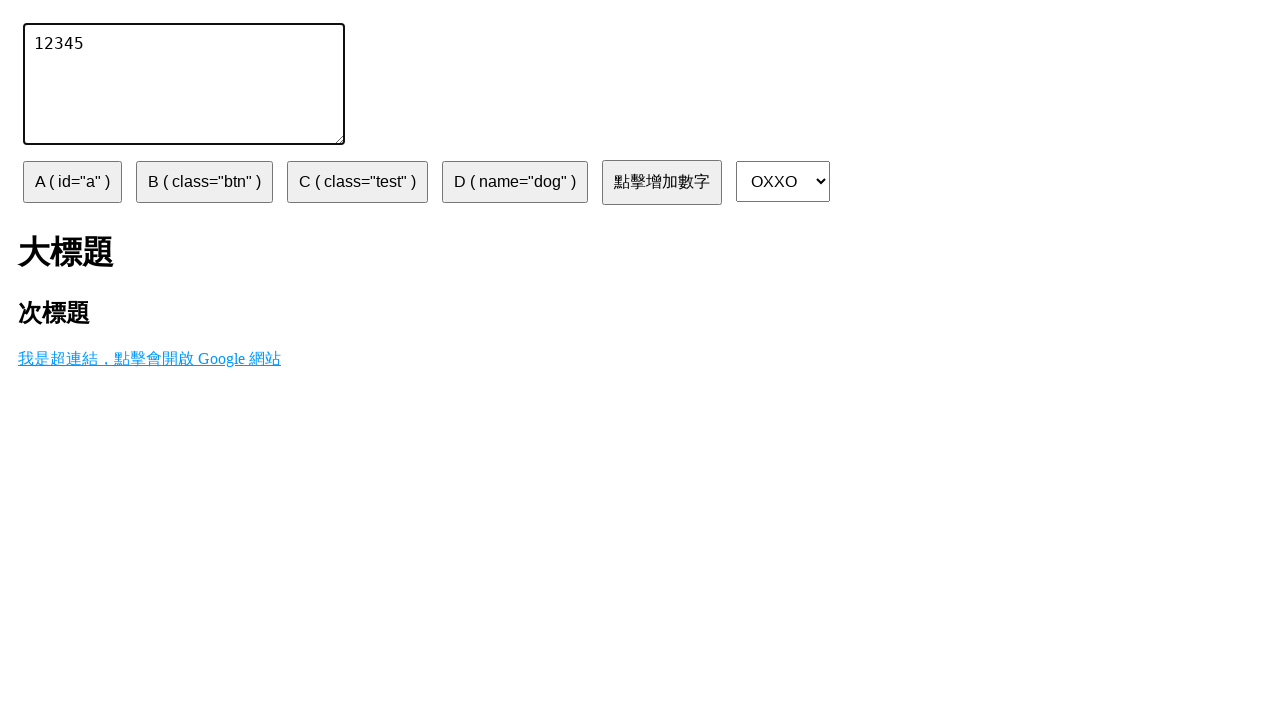

Waited 1 second
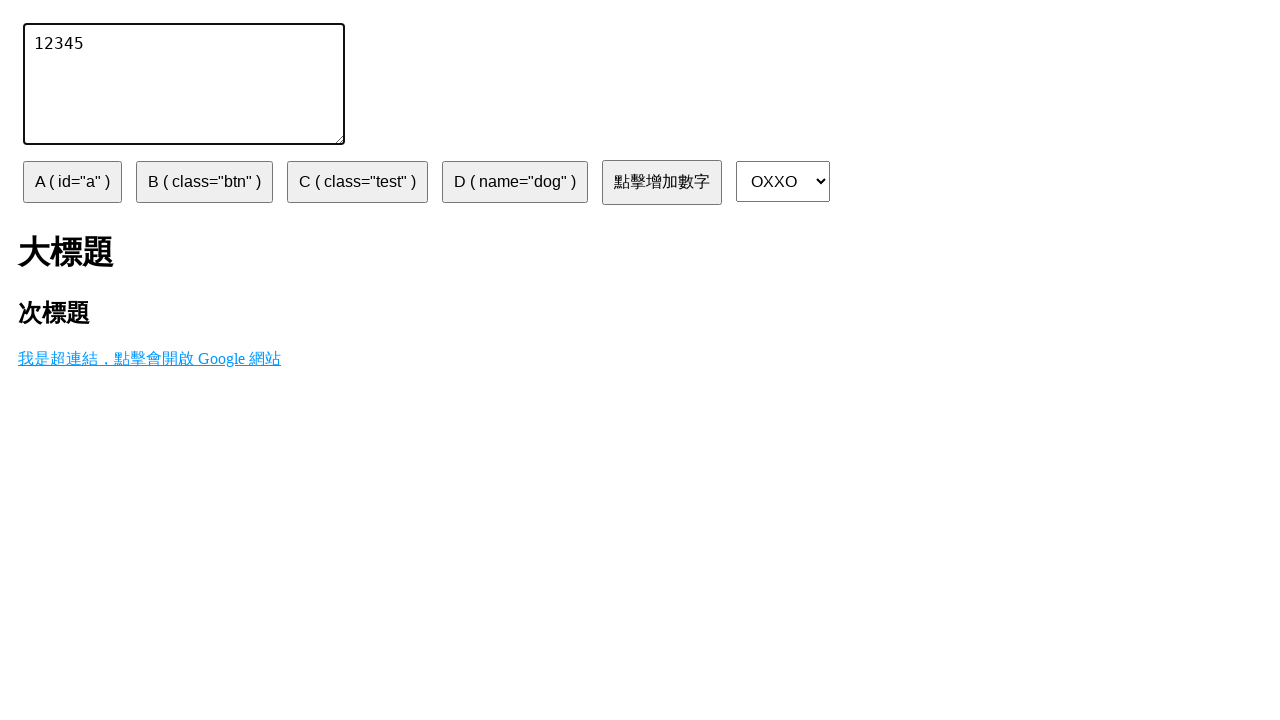

Clicked button A at (72, 182) on #a
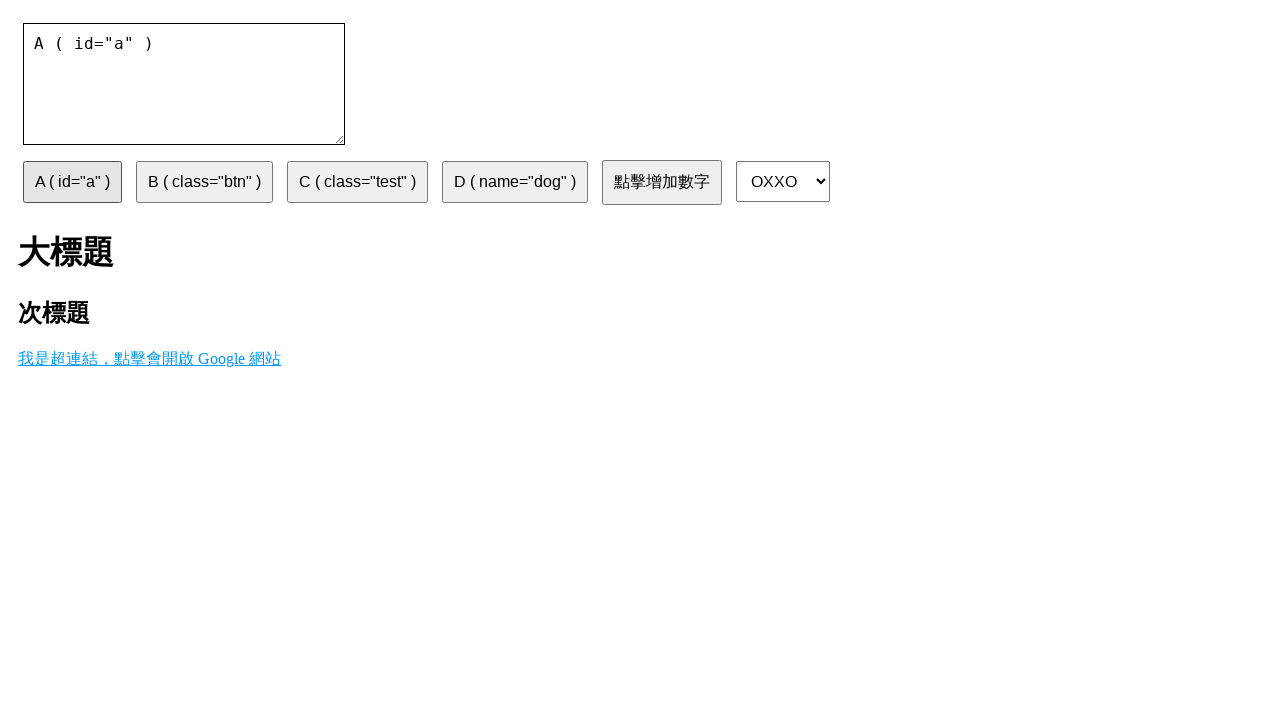

Waited 1 second
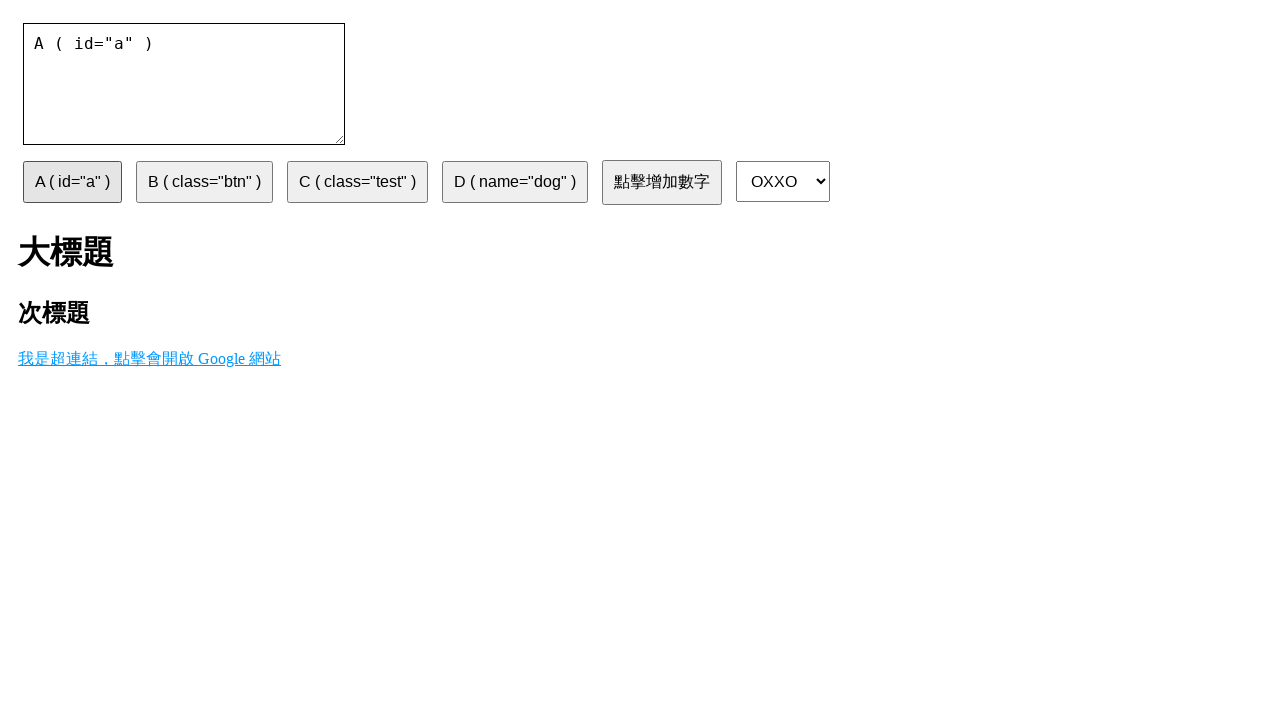

Clicked on the show element at (184, 84) on #show
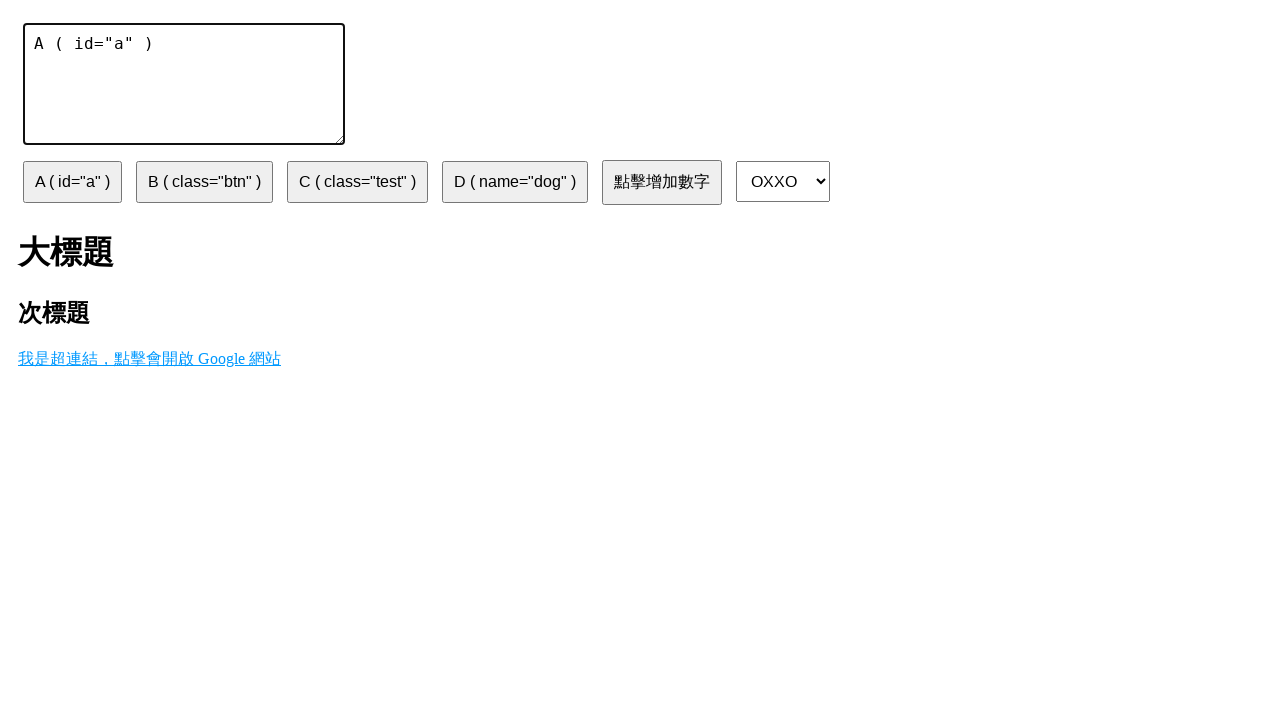

Typed keys A-E into the show element
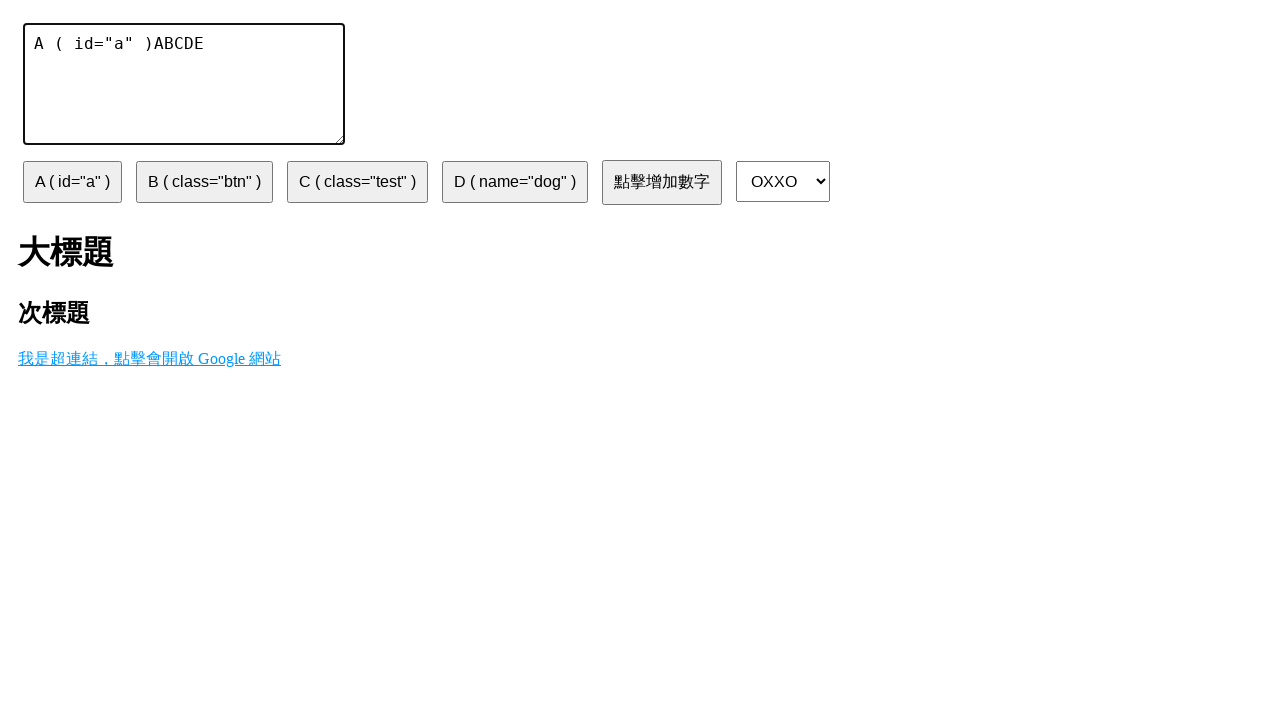

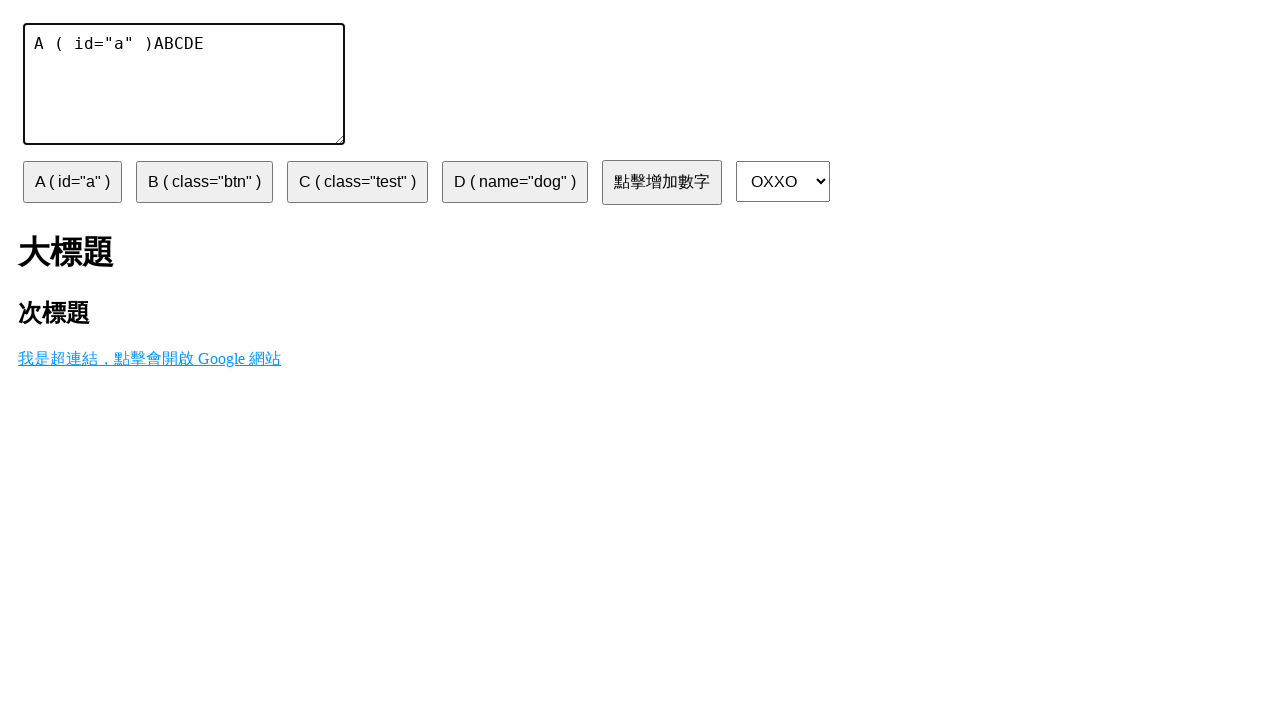